Tests that a "Software1" link element is displayed on the OpenCart homepage by checking its visibility

Starting URL: https://naveenautomationlabs.com/opencart/

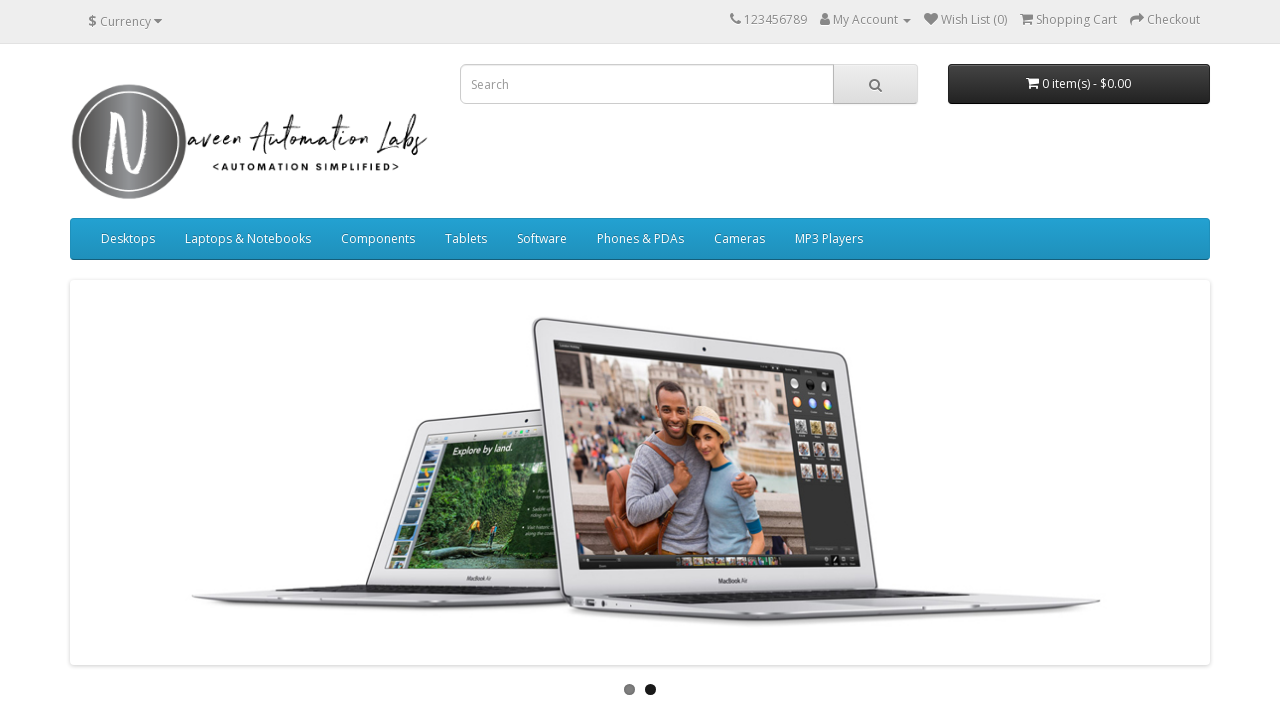

Navigated to OpenCart homepage
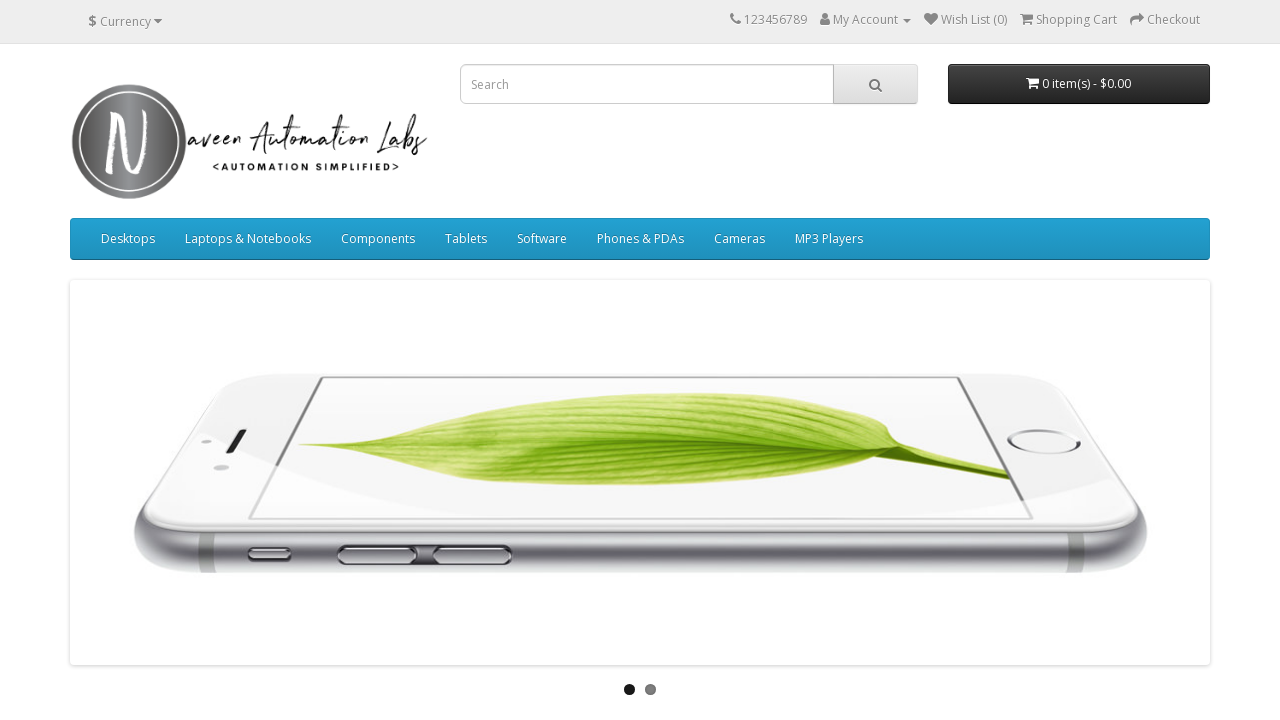

Located 'Software1' link element
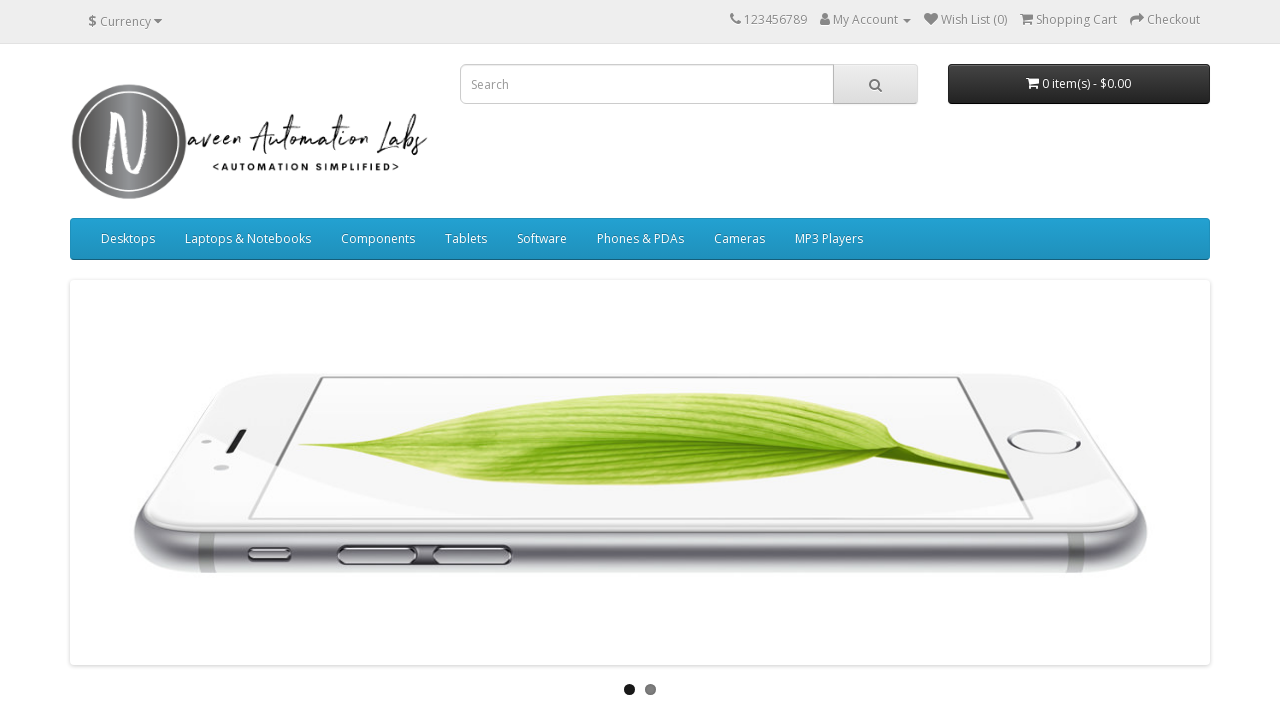

Checked visibility of 'Software1' element: False
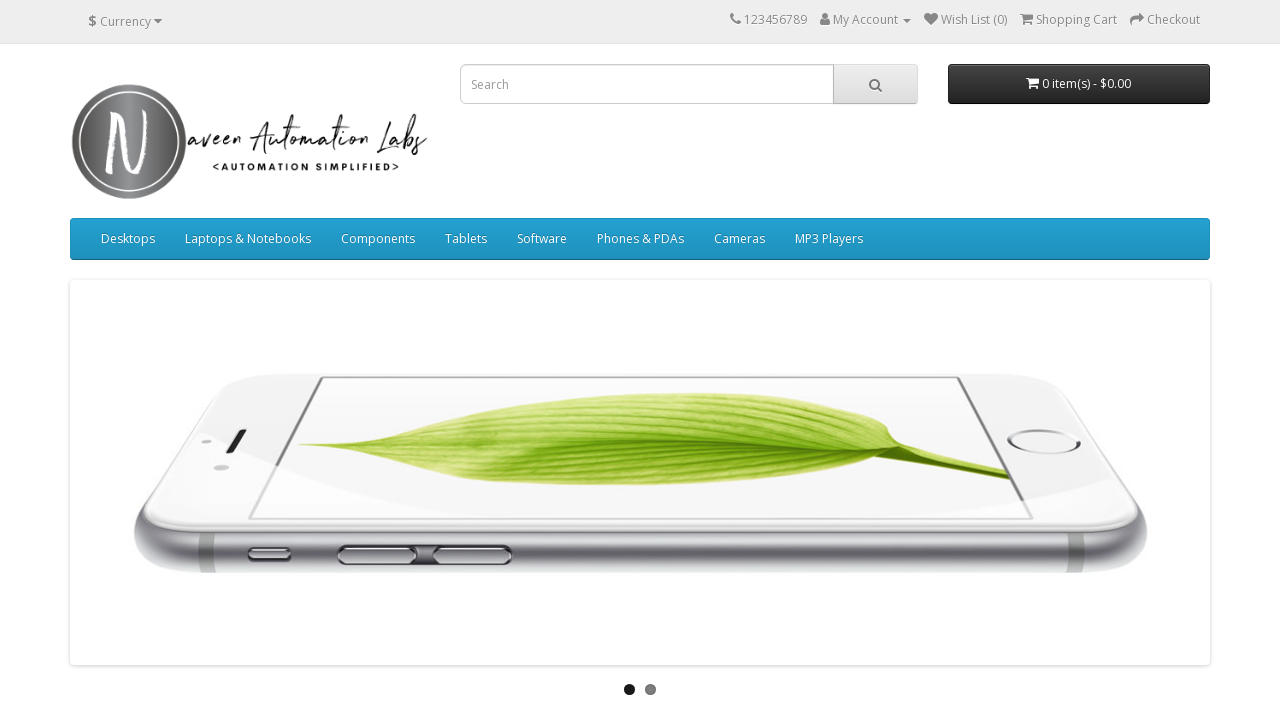

Printed visibility result: False
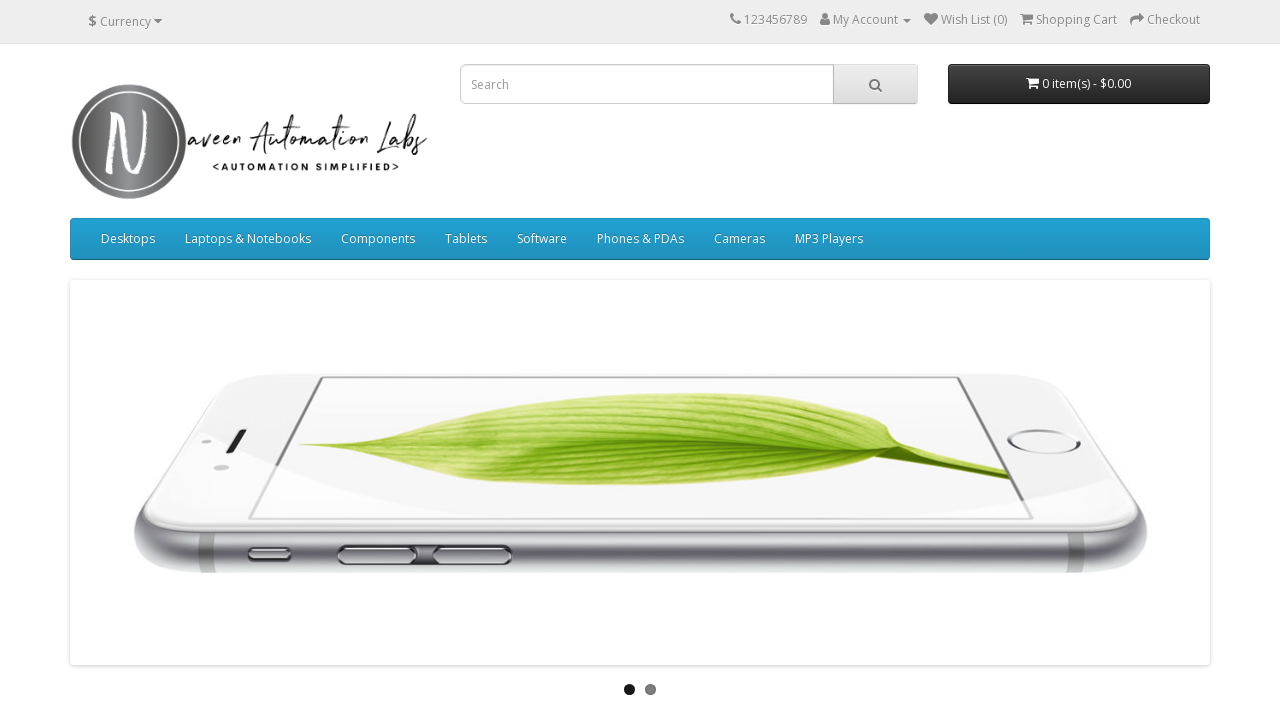

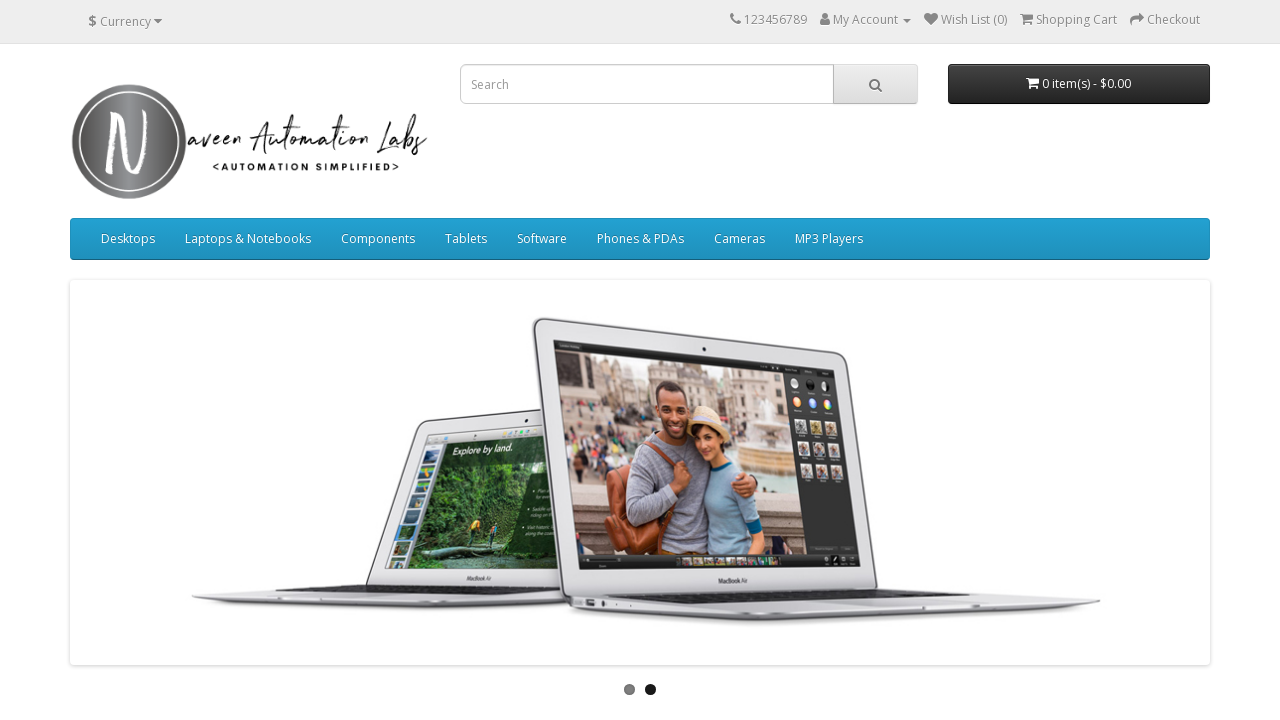